Tests keyboard input by clicking on an input field and pressing the right arrow key, then verifying the result

Starting URL: https://the-internet.herokuapp.com/key_presses

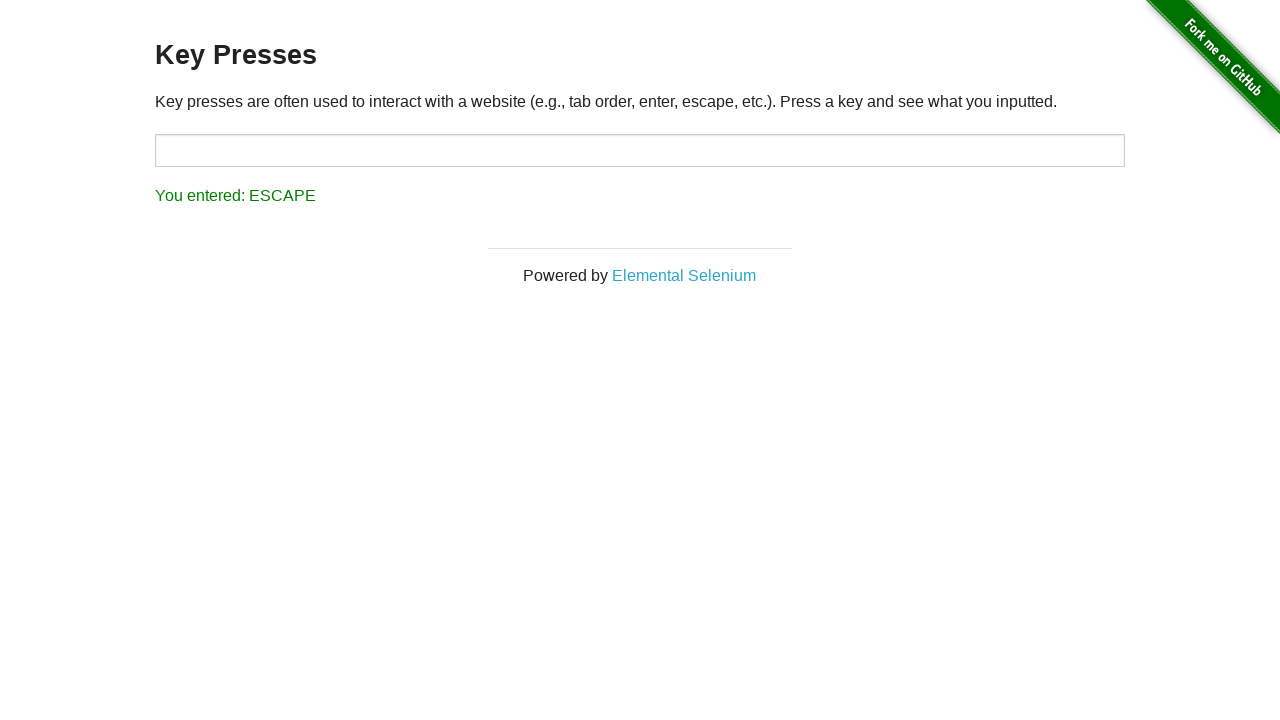

Clicked on the target input field at (640, 150) on #target
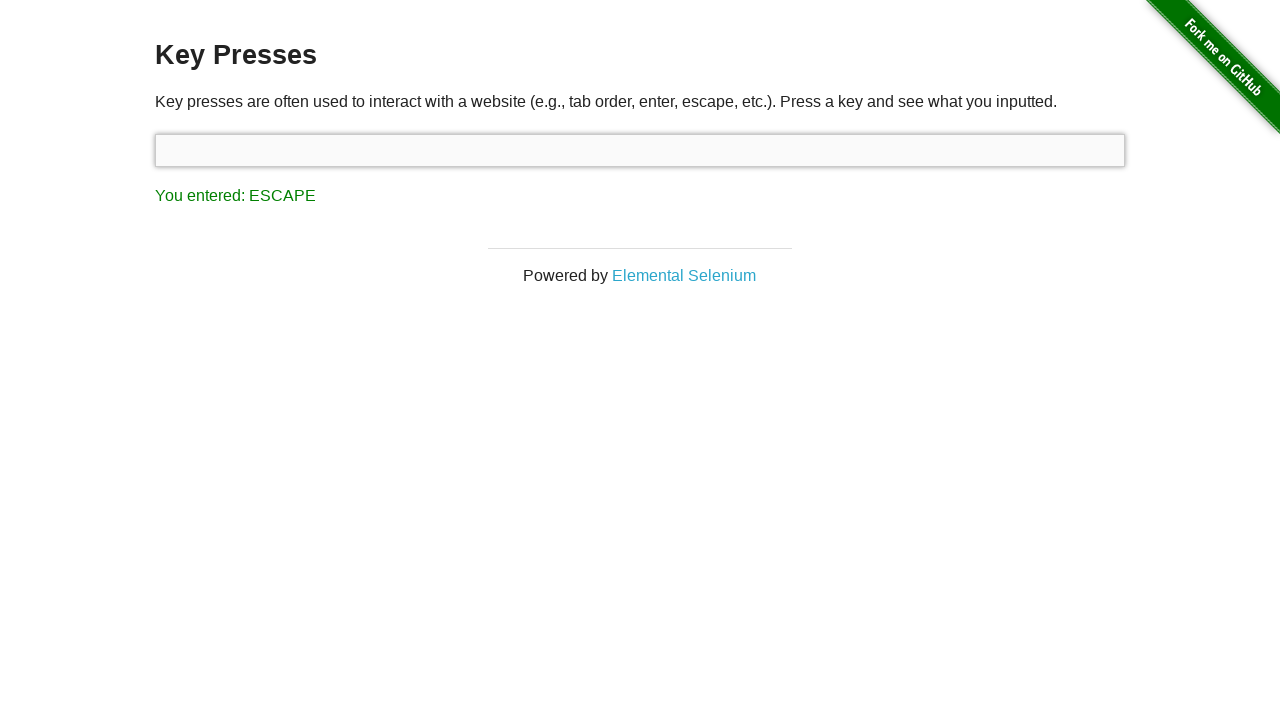

Pressed the right arrow key
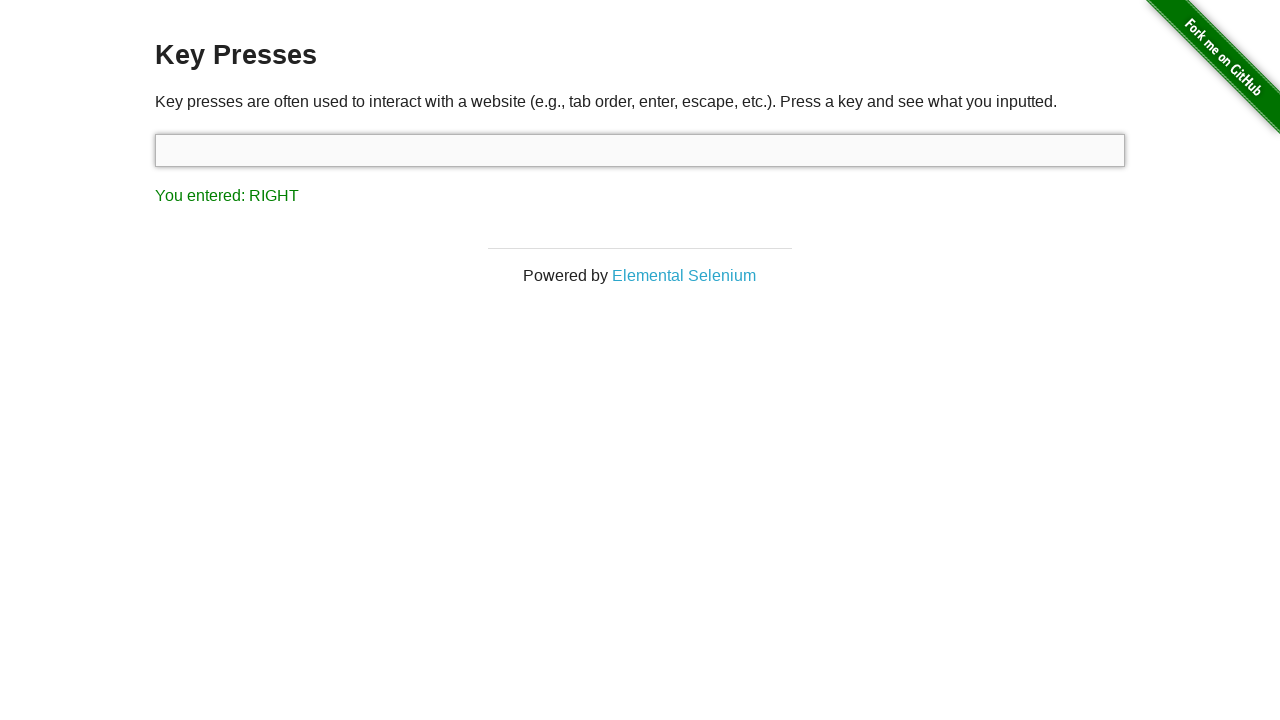

Located the result element
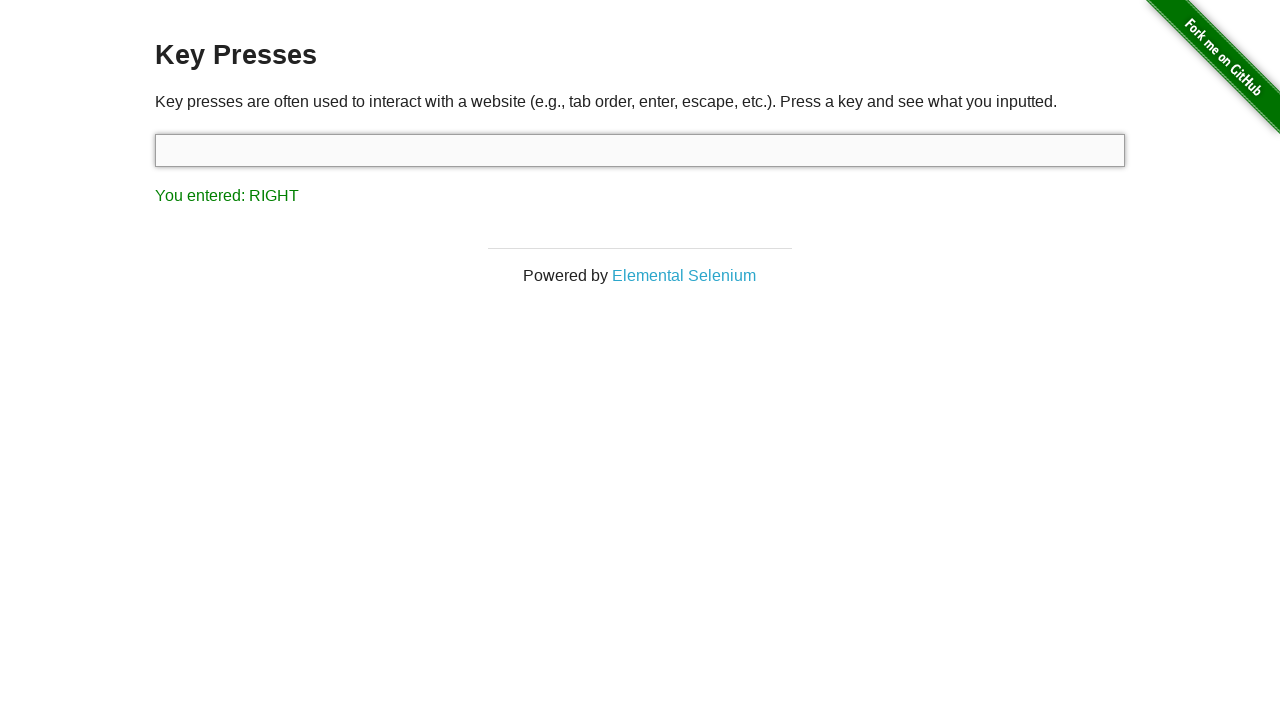

Verified that result text is 'You entered: RIGHT'
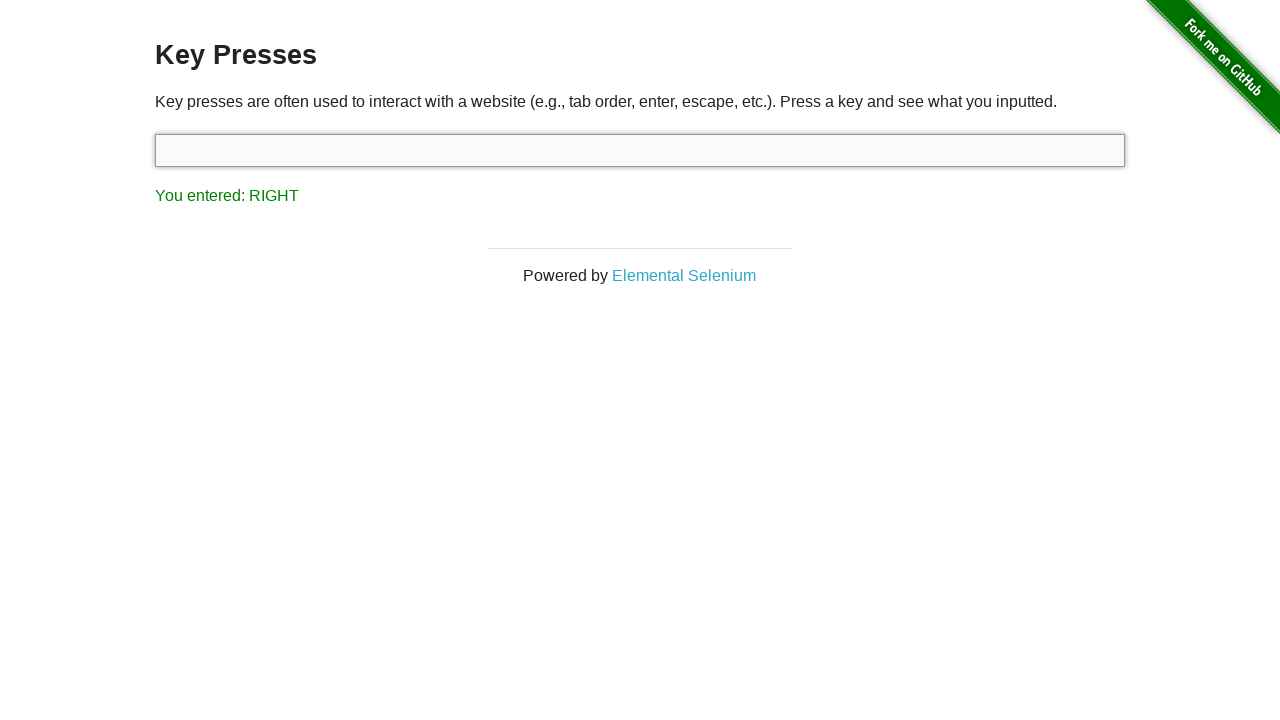

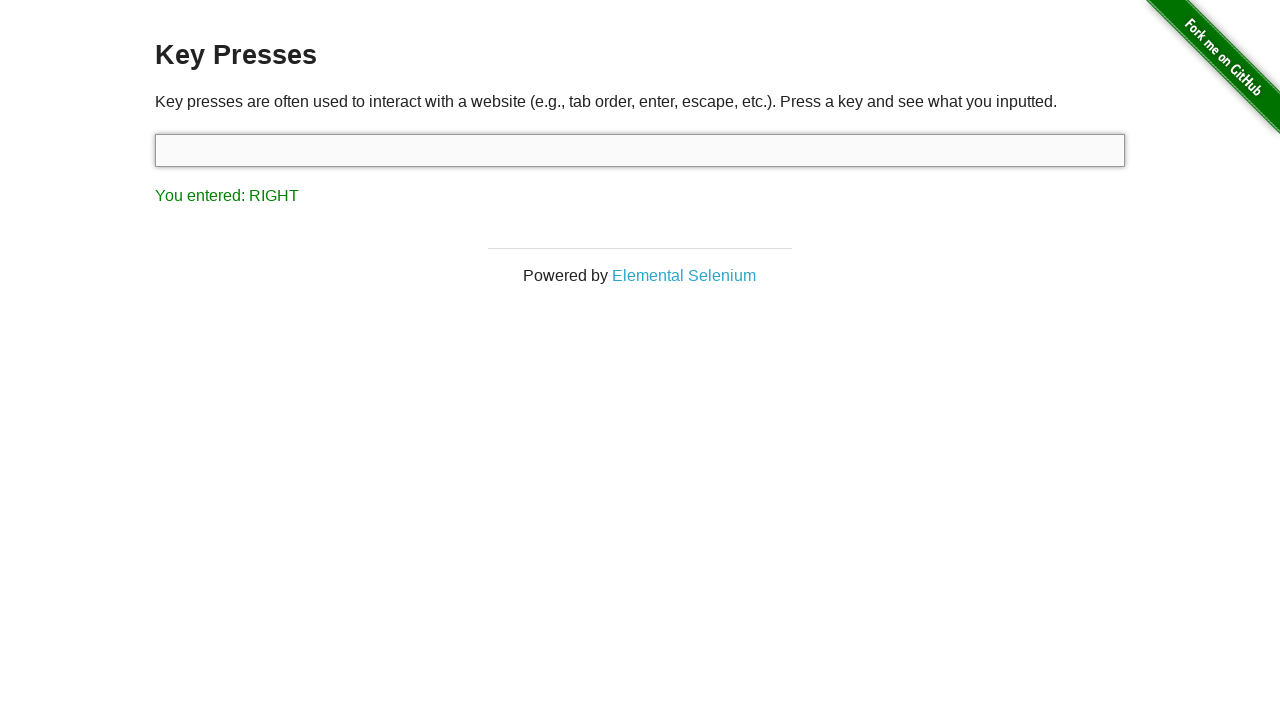